Navigates to The Testing Academy courses homepage and clicks on the "ALL COURSES" link to view available courses.

Starting URL: https://courses.thetestingacademy.com/

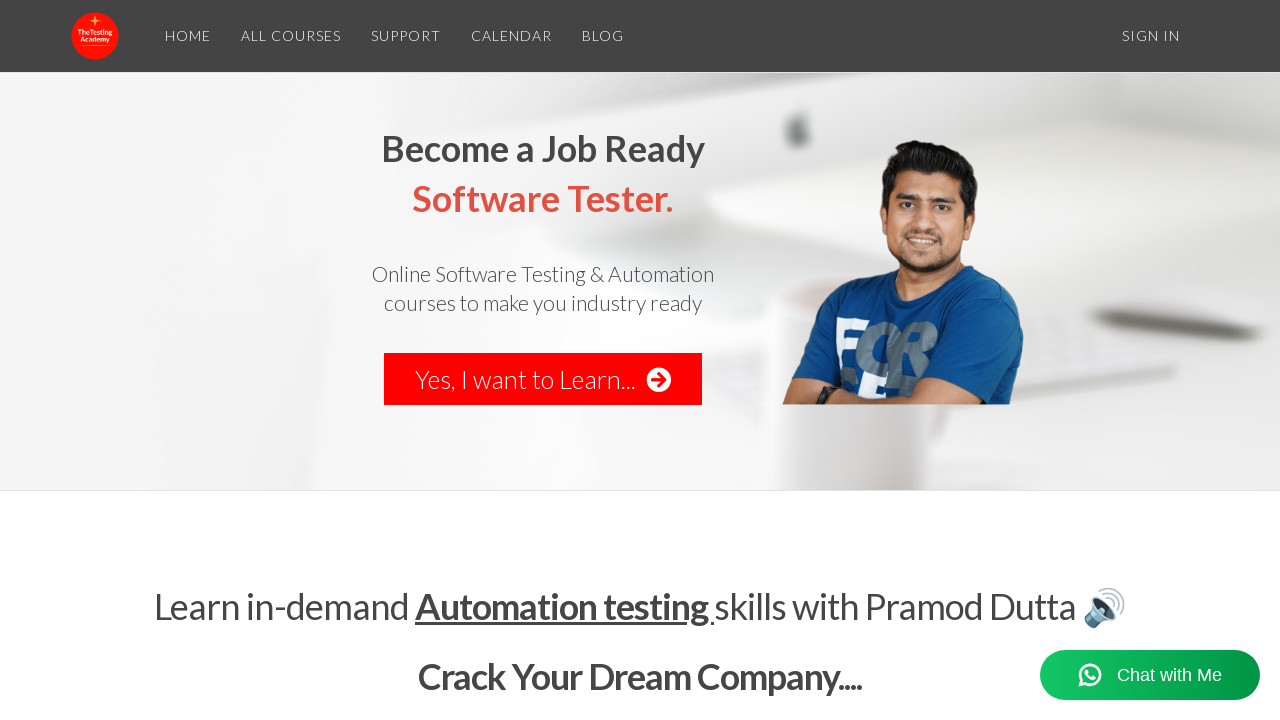

Clicked on 'ALL COURSES' link to view available courses at (291, 36) on text=ALL COURSES
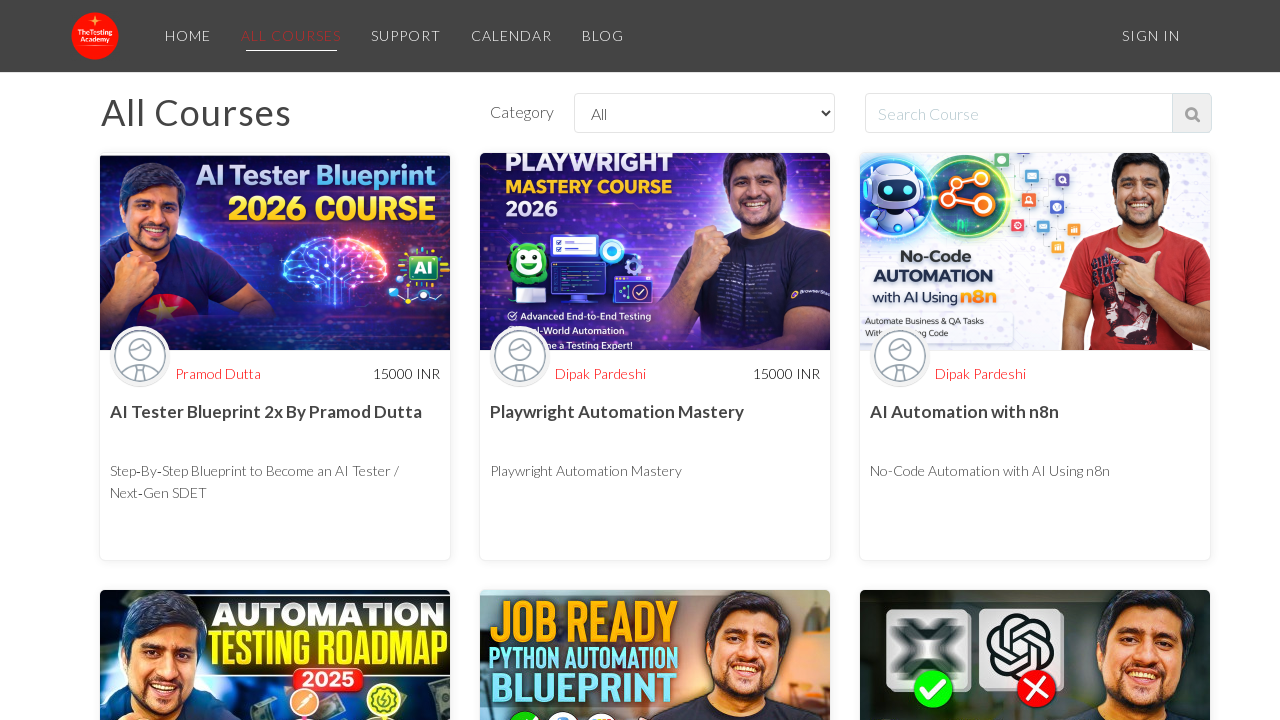

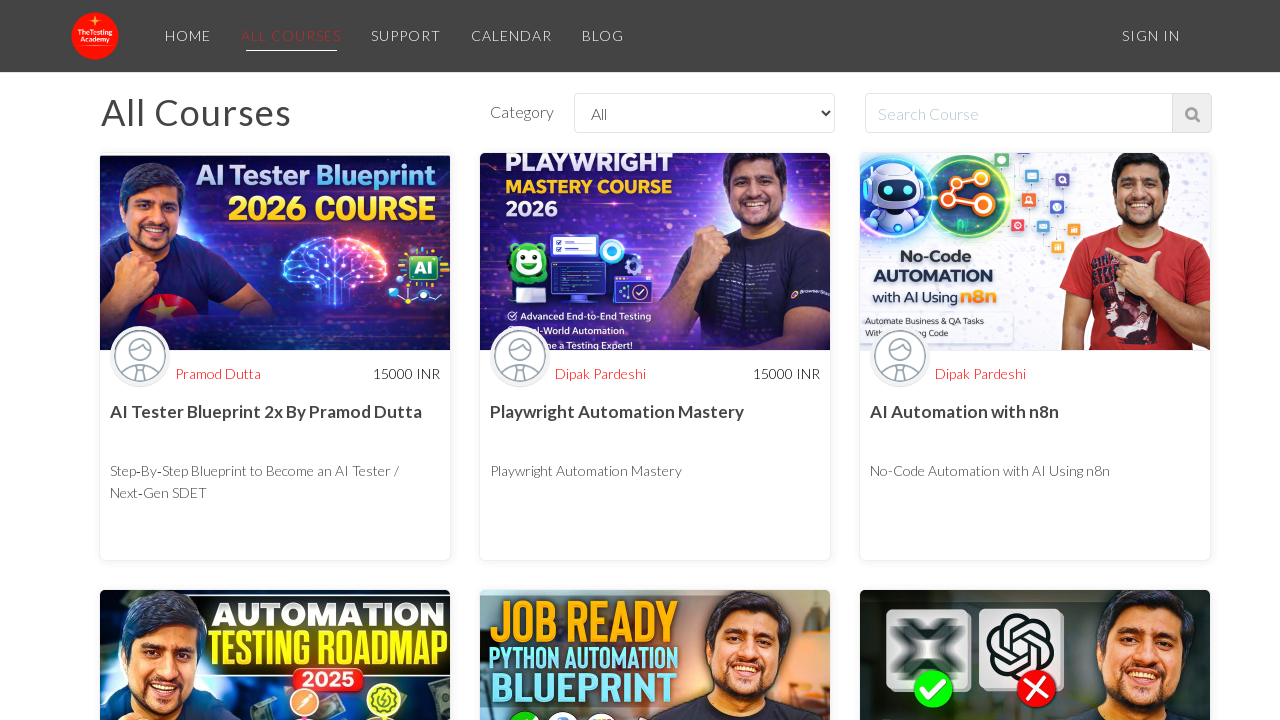